Tests adding todo items to the list by creating two todos and verifying they appear in the list.

Starting URL: https://demo.playwright.dev/todomvc

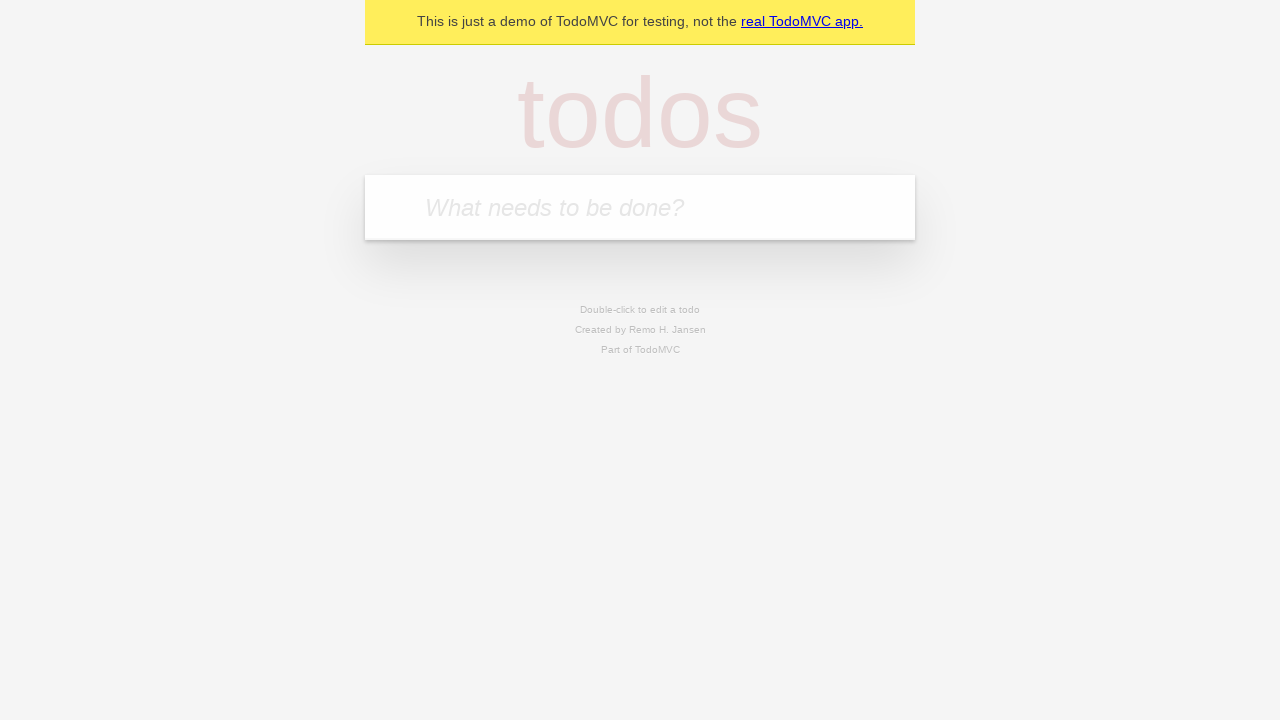

Filled new todo input with 'buy some cheese' on .new-todo
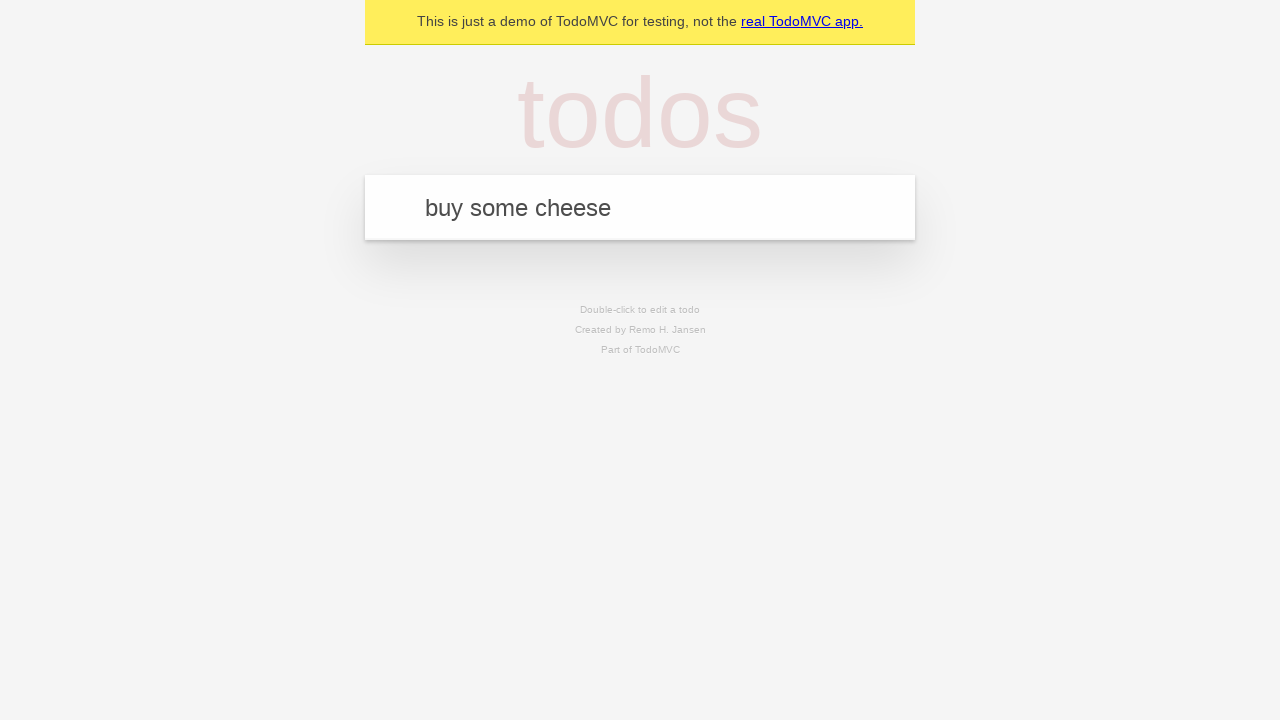

Pressed Enter to create first todo on .new-todo
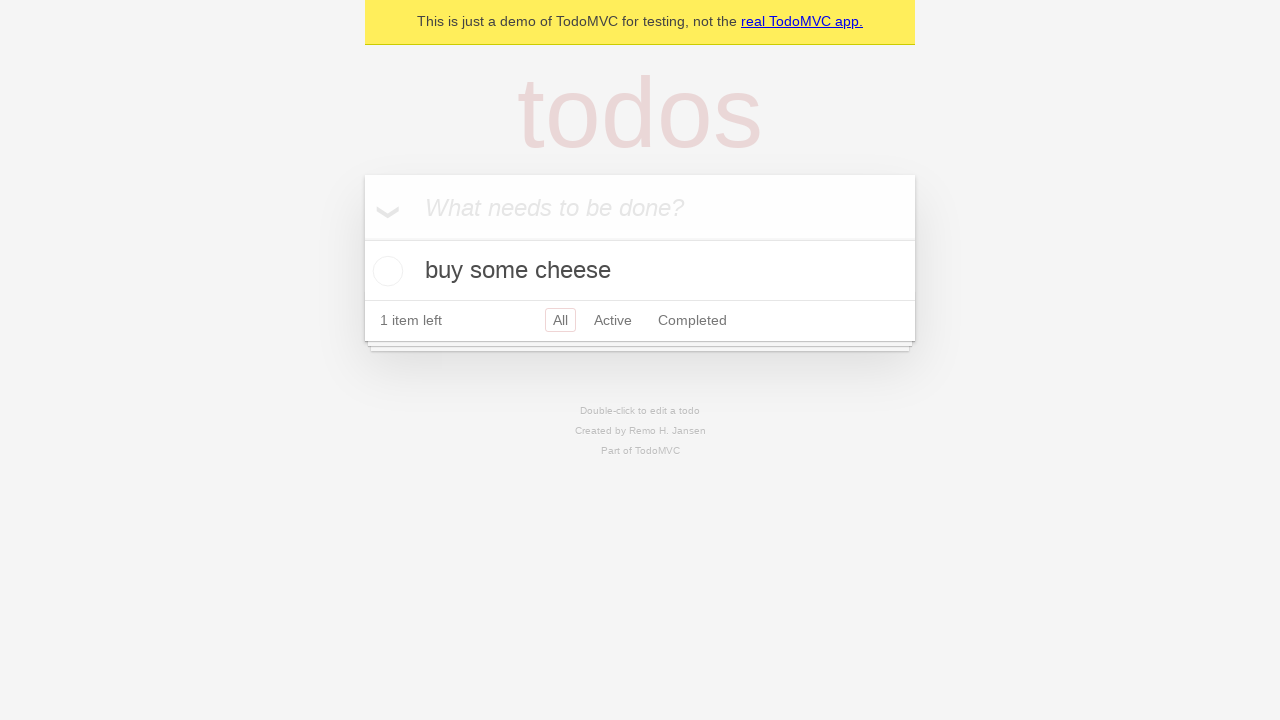

First todo appeared in the list
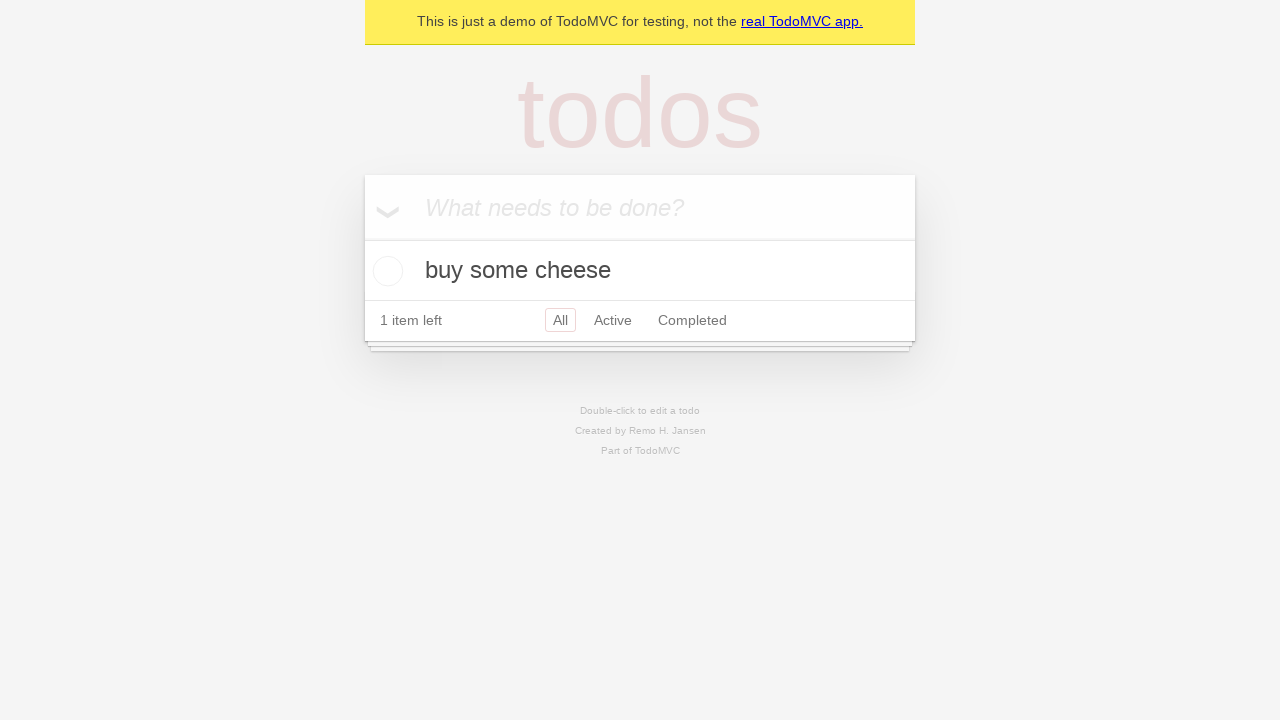

Filled new todo input with 'feed the cat' on .new-todo
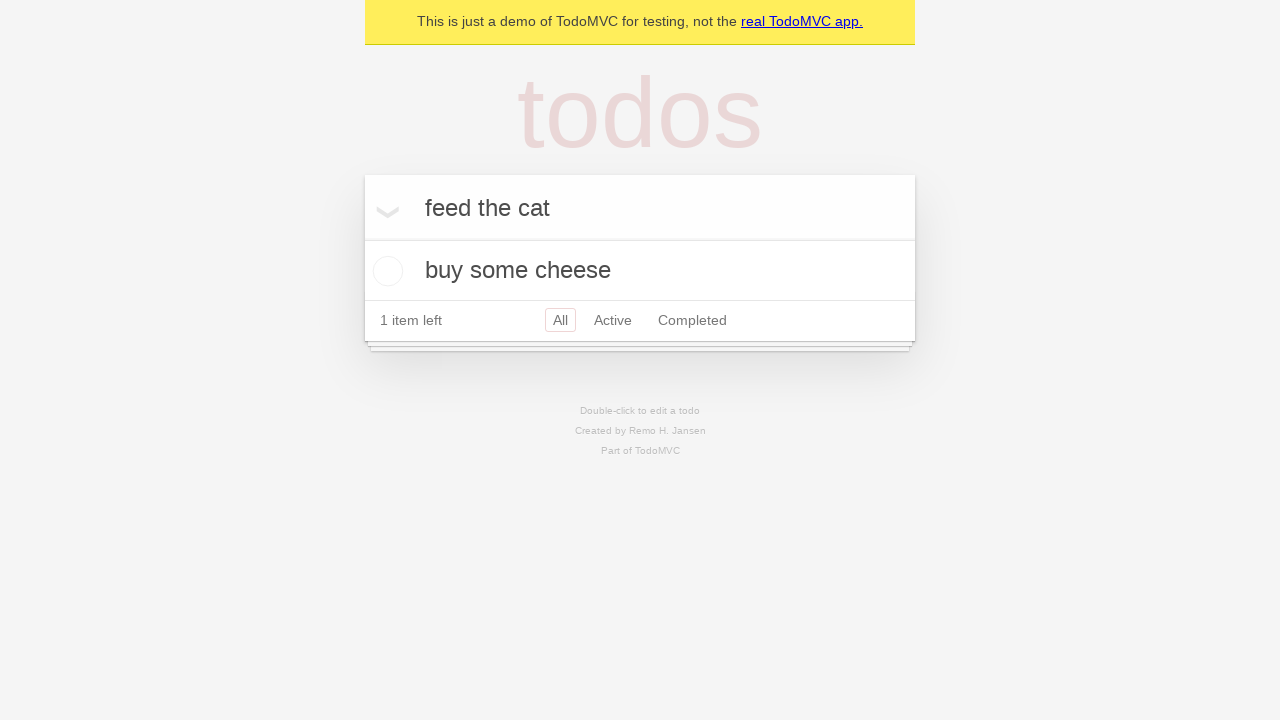

Pressed Enter to create second todo on .new-todo
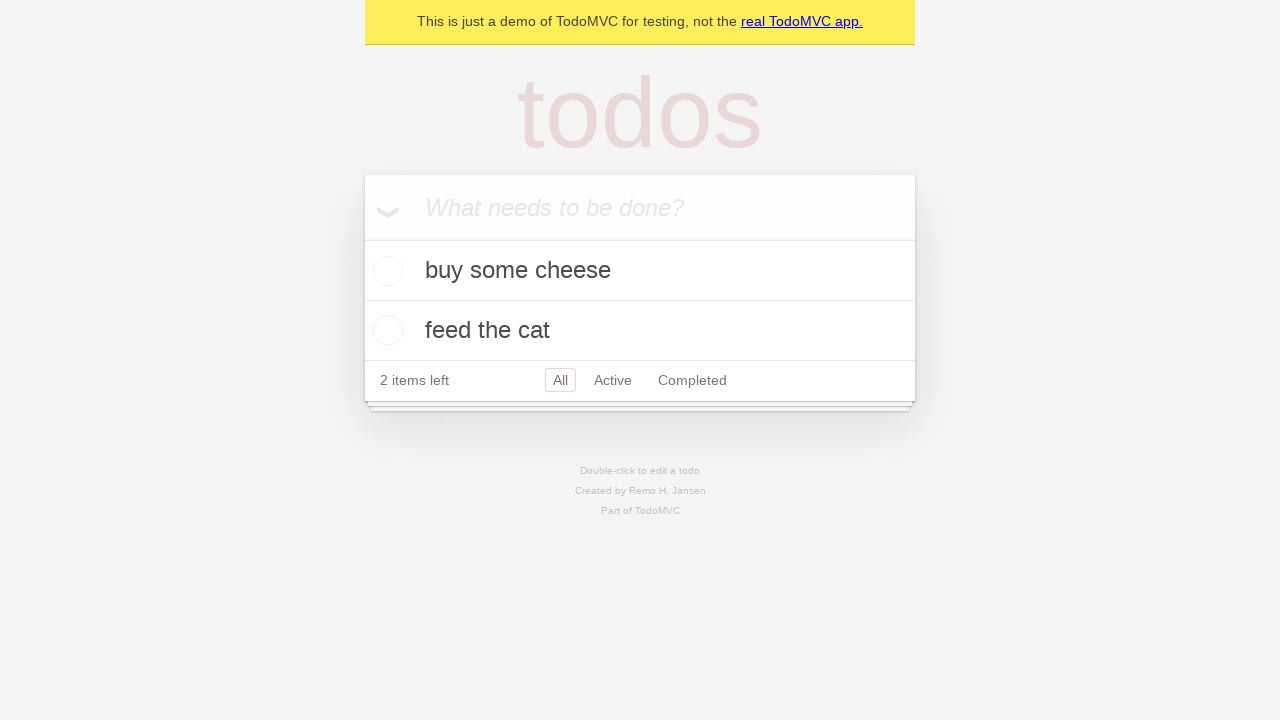

Second todo appeared in the list
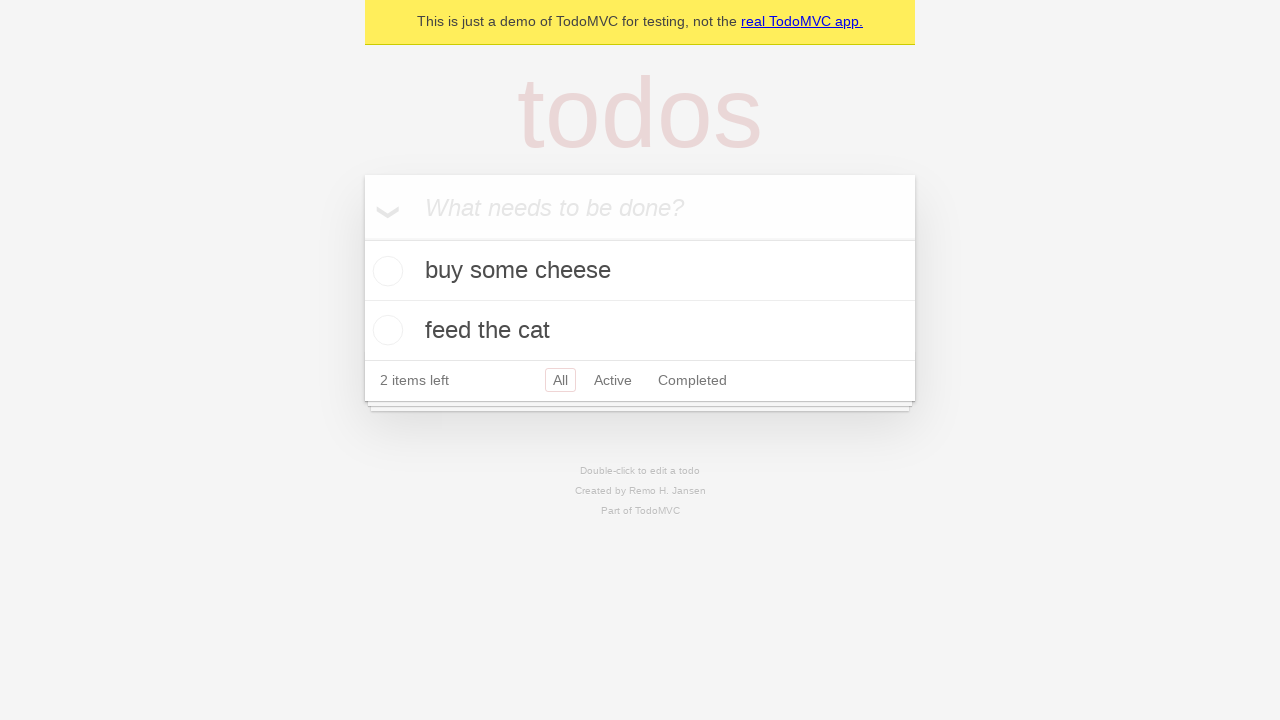

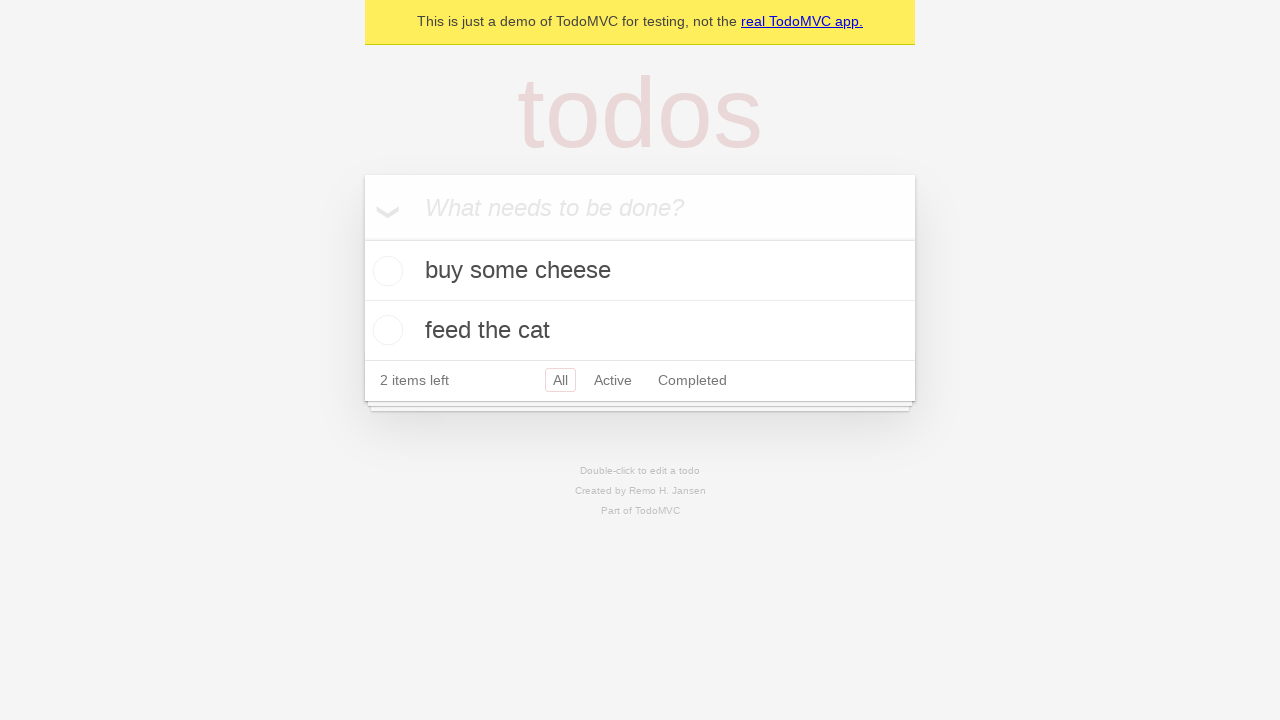